Clicks the 'Voltar para Cadastro' link and verifies navigation to index.html

Starting URL: https://tc-1-final-parte1.vercel.app/tabelaCadastro.html

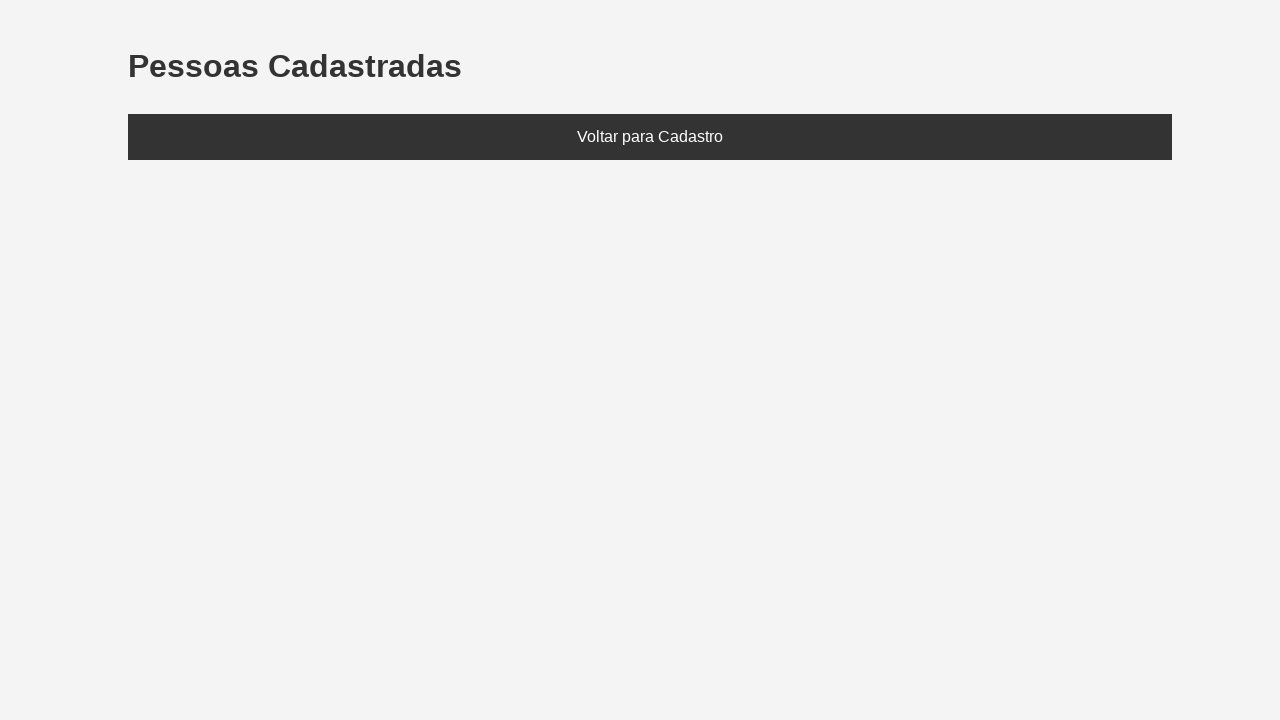

Clicked 'Voltar para Cadastro' link at (650, 137) on internal:text="Voltar para Cadastro"i
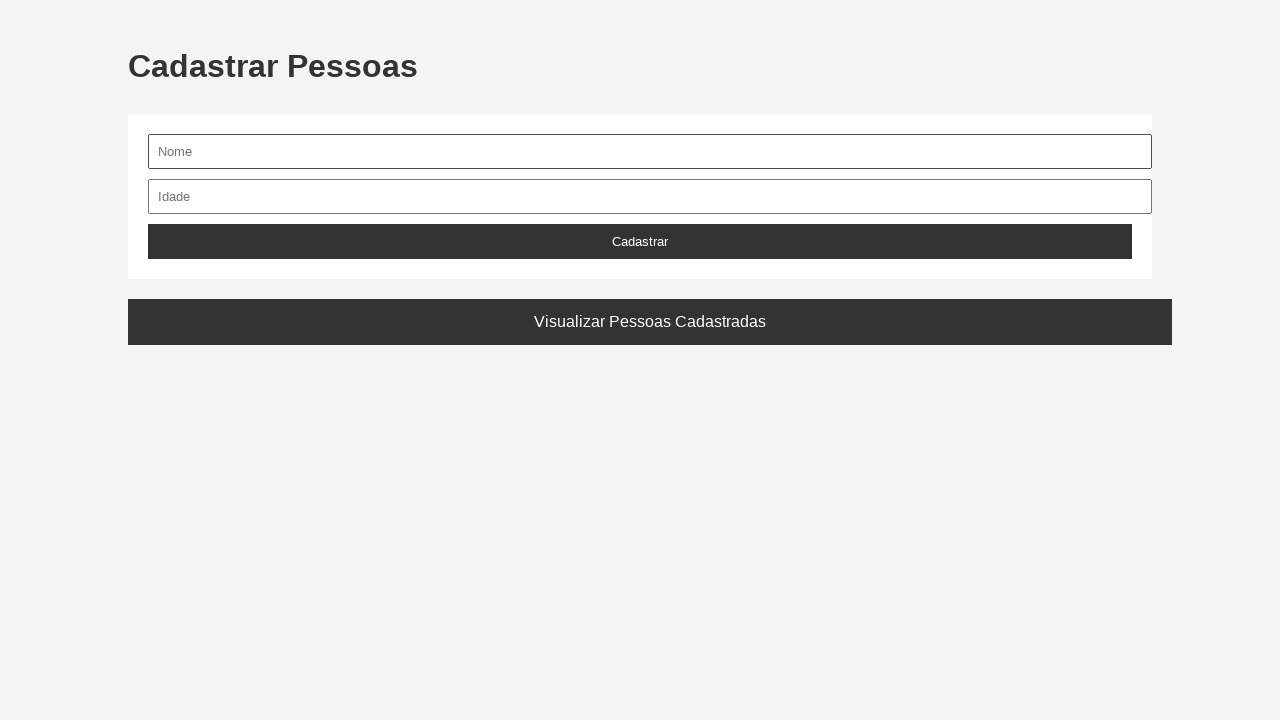

Navigation to index.html completed
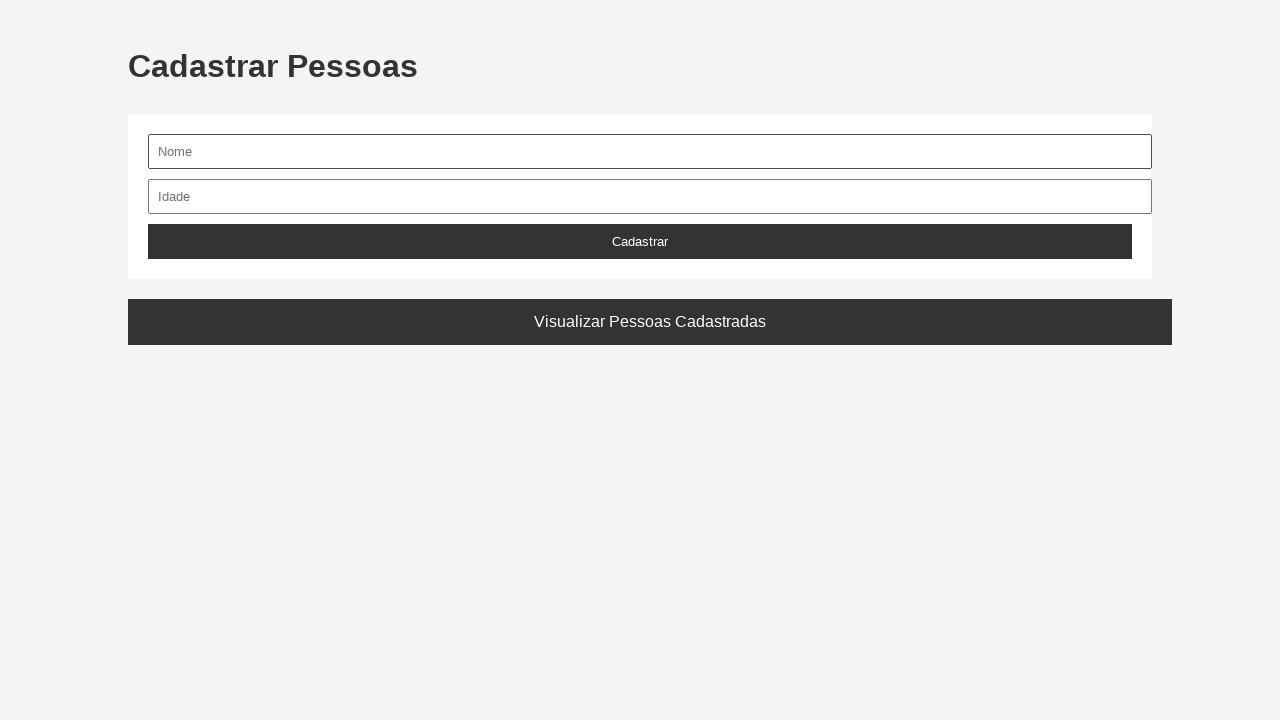

Verified URL contains 'index.html'
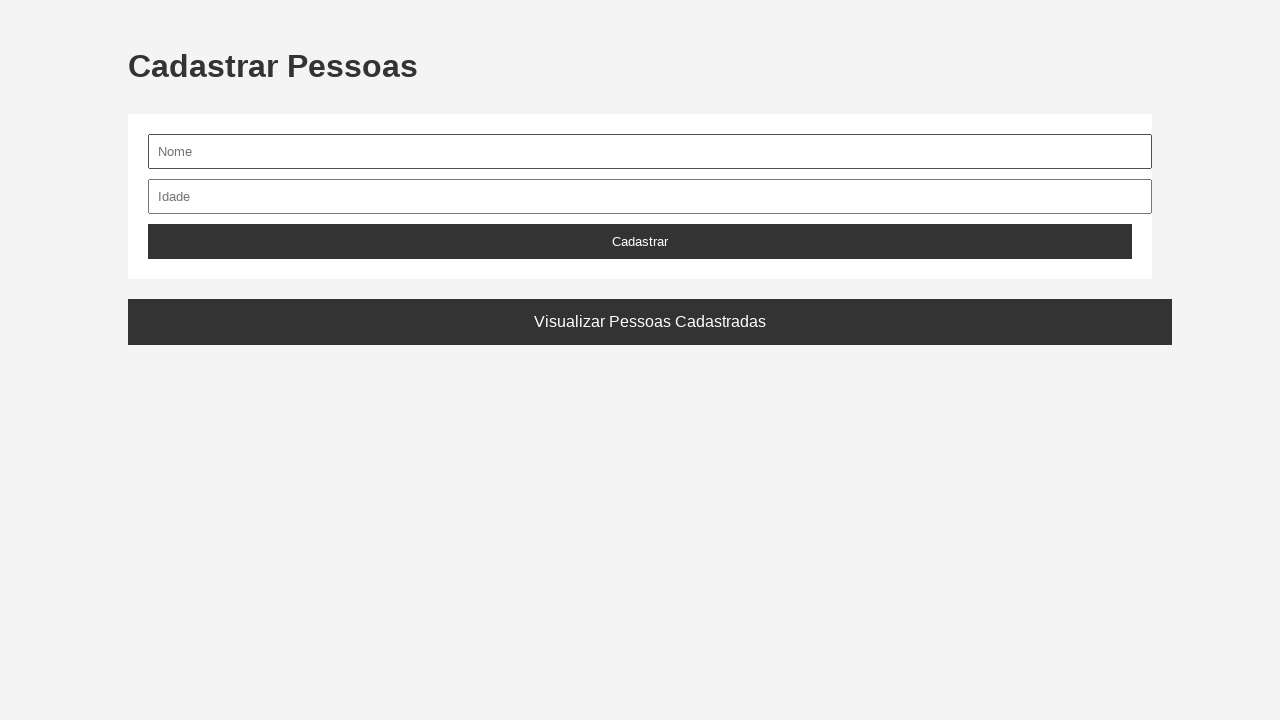

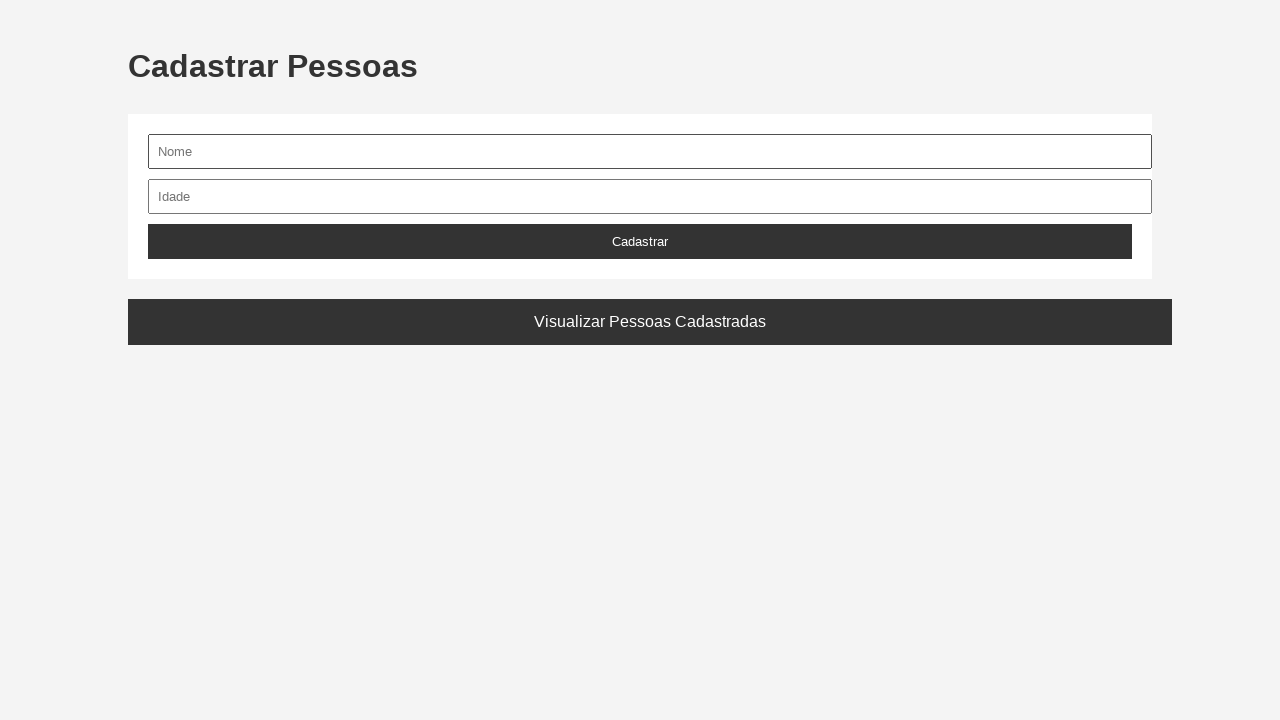